Tests clicking the Elemental Selenium link and verifying navigation to the external site

Starting URL: https://the-internet.herokuapp.com/add_remove_elements/

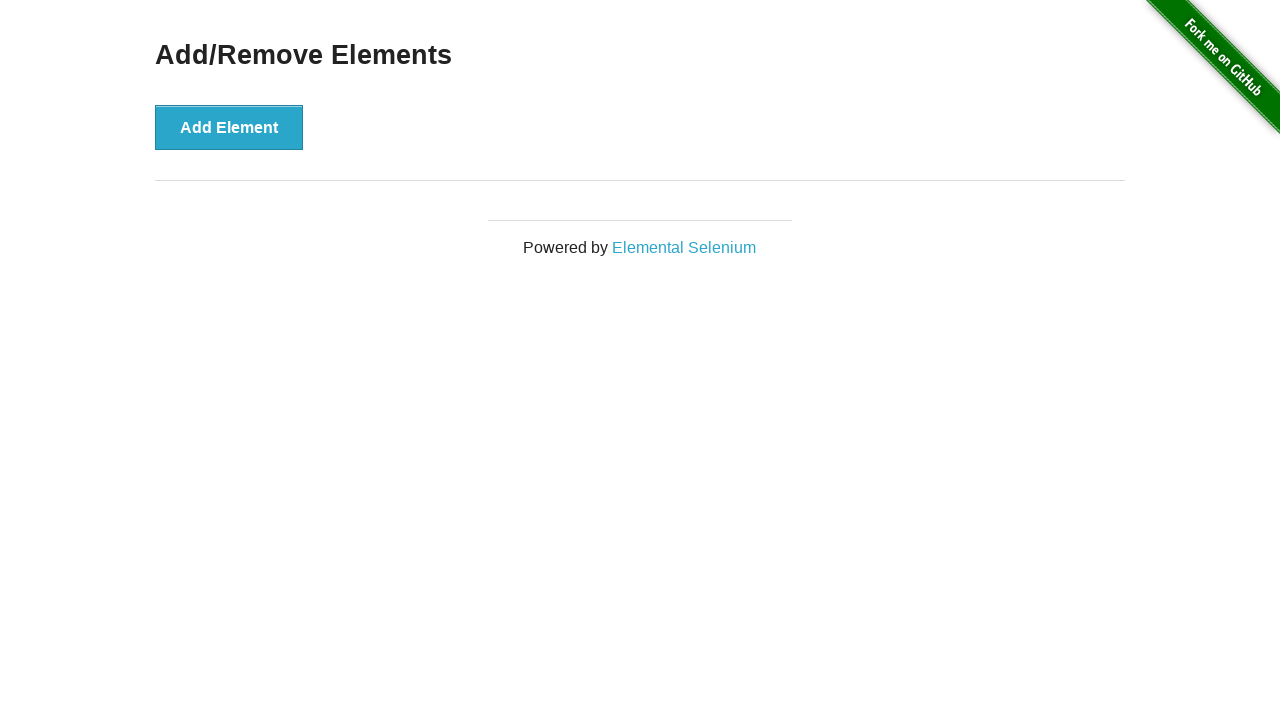

Clicked the Elemental Selenium link with target='_blank' at (684, 247) on a[target='_blank']
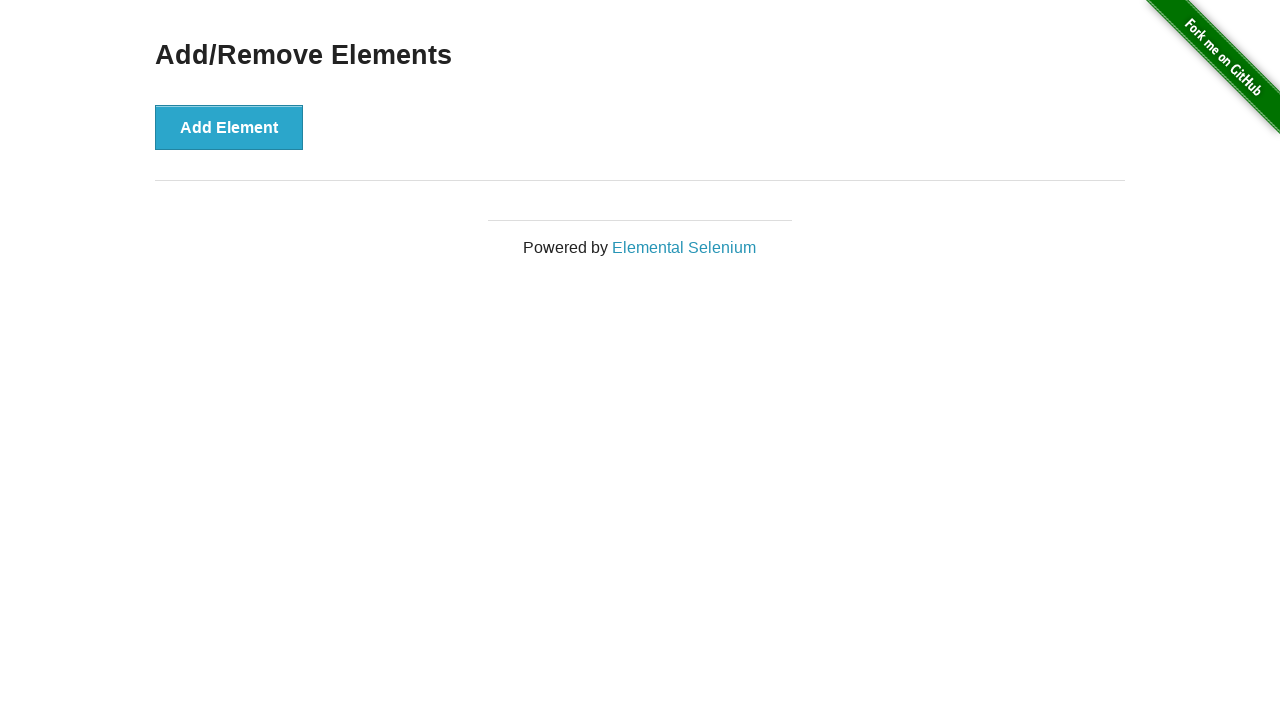

New page object obtained from tab
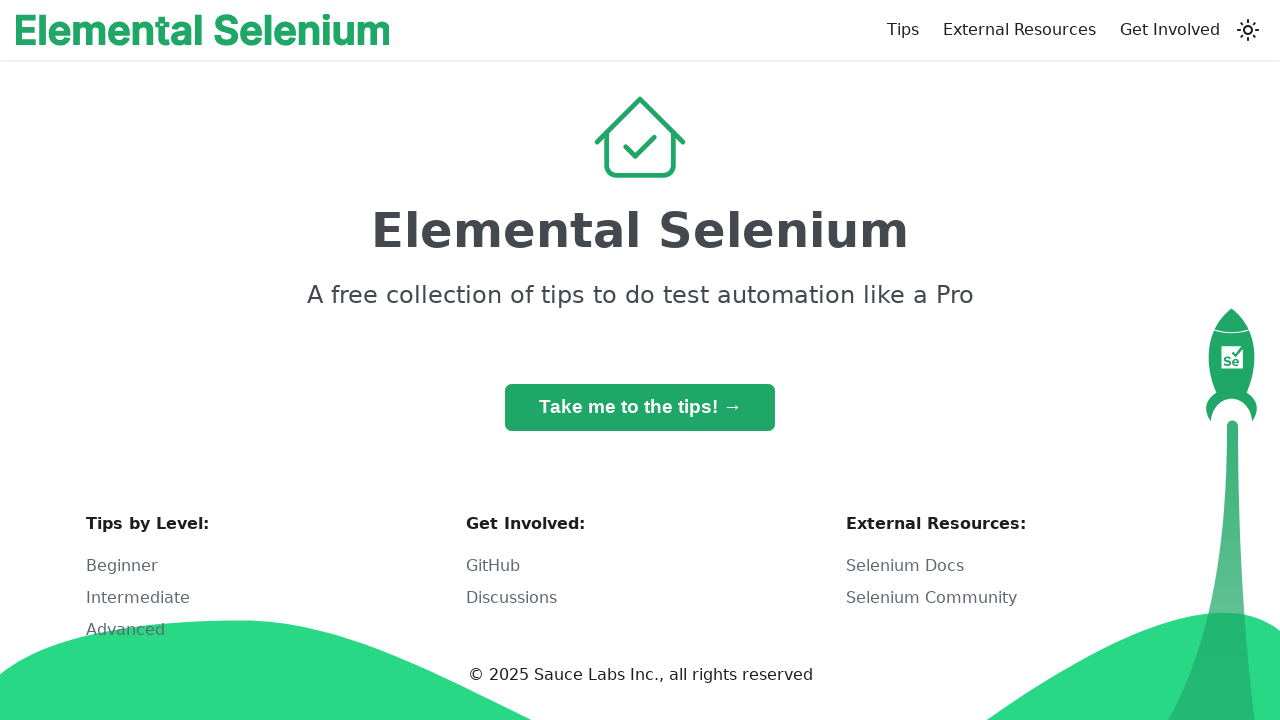

New page loaded with domcontentloaded state
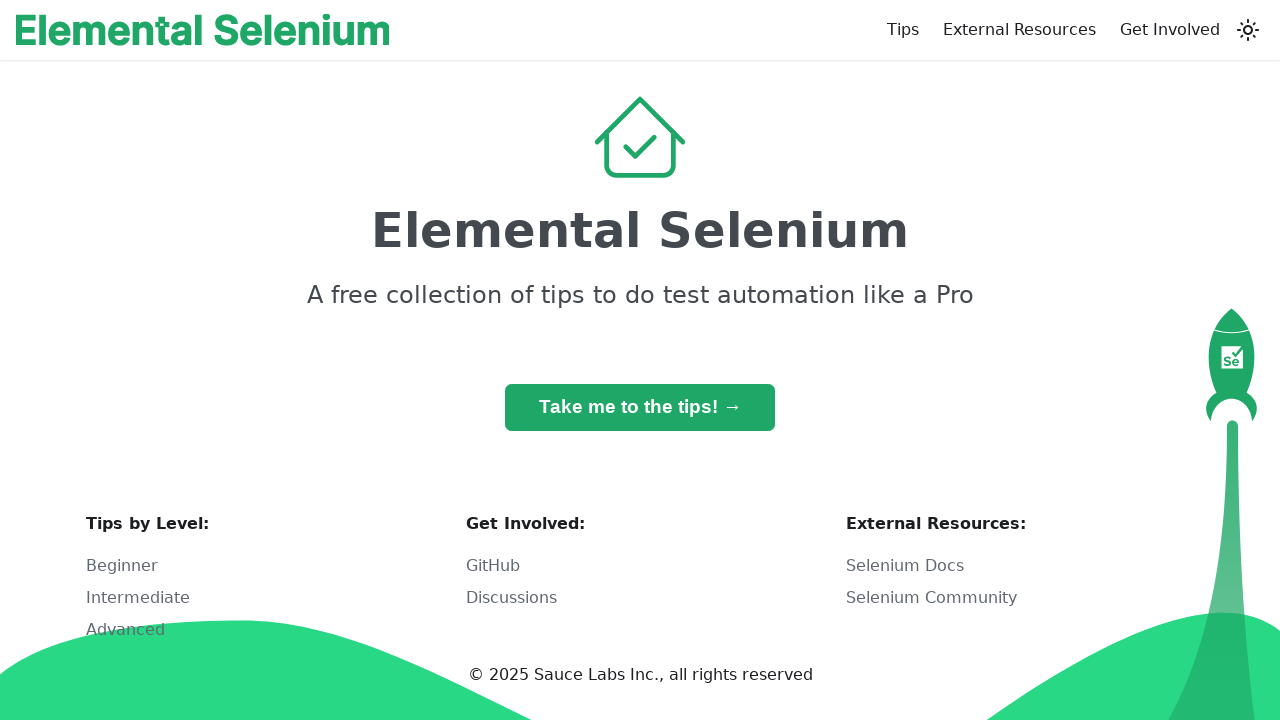

Verified navigation to elementalselenium.com site
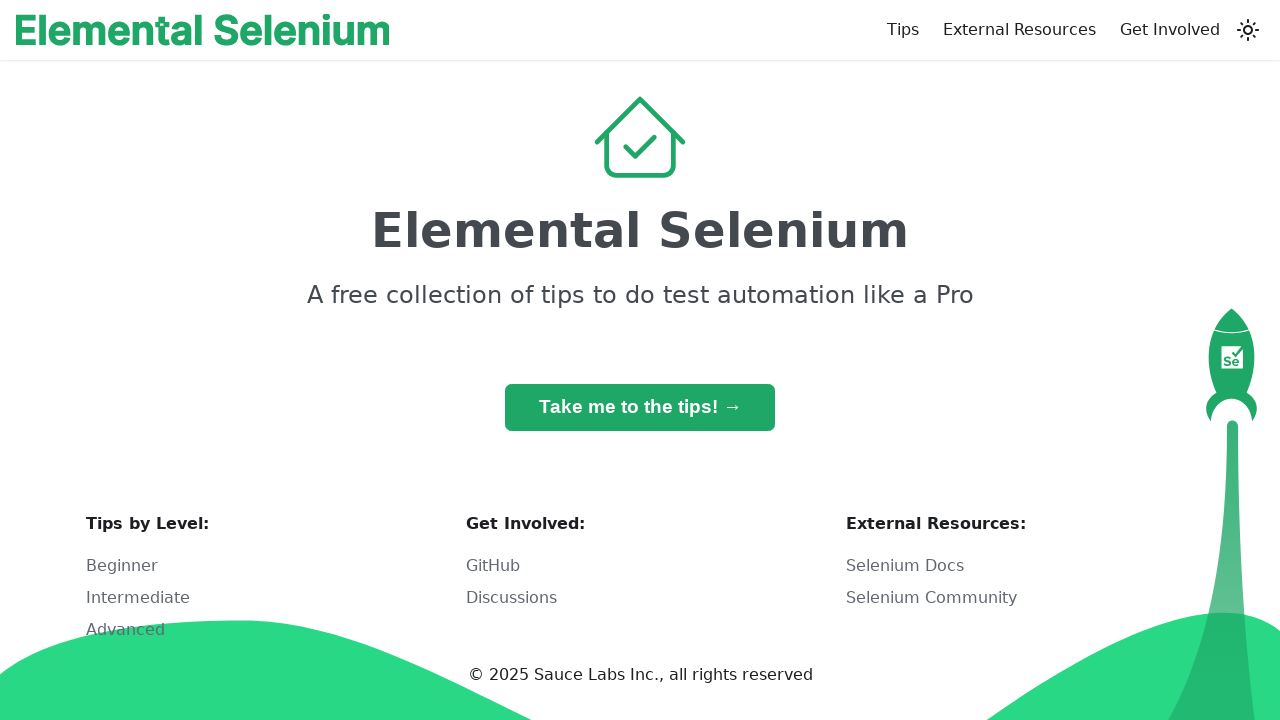

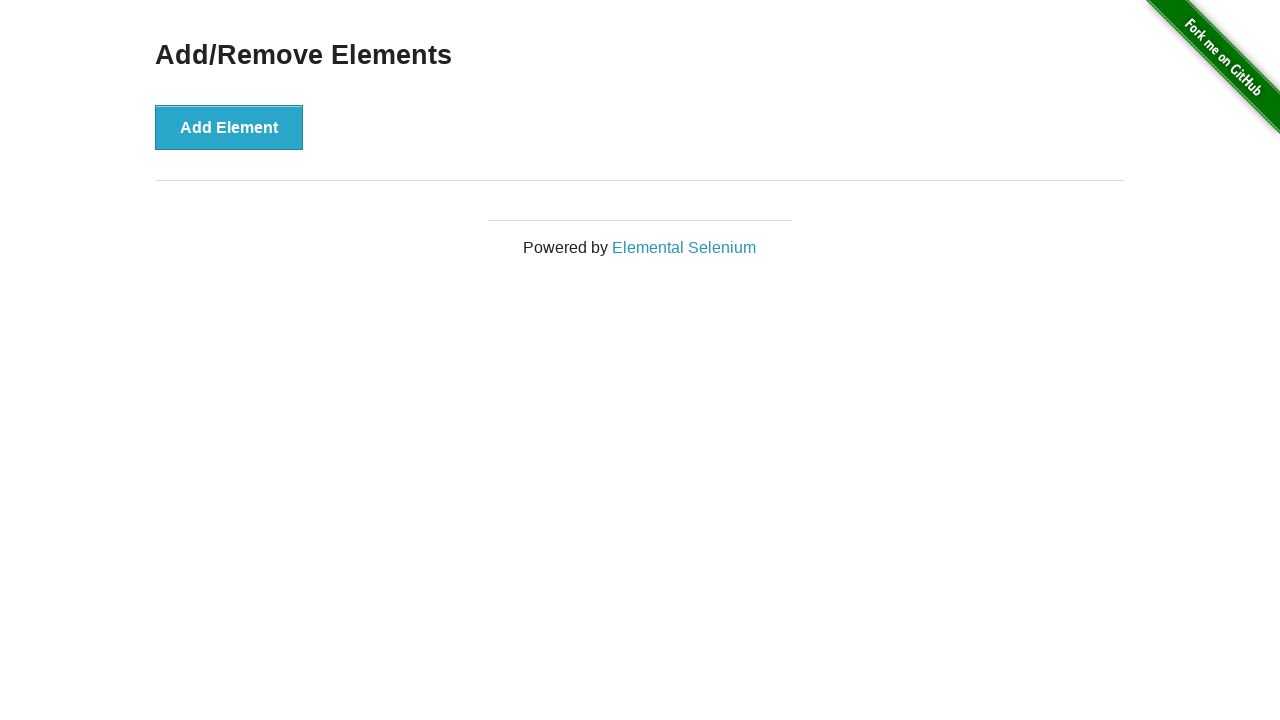